Tests random radio button selection on a Selenium practice page by finding all radio buttons and clicking one at random

Starting URL: http://seleniumpractise.blogspot.com/2016/08/how-to-automate-radio-button-in.html

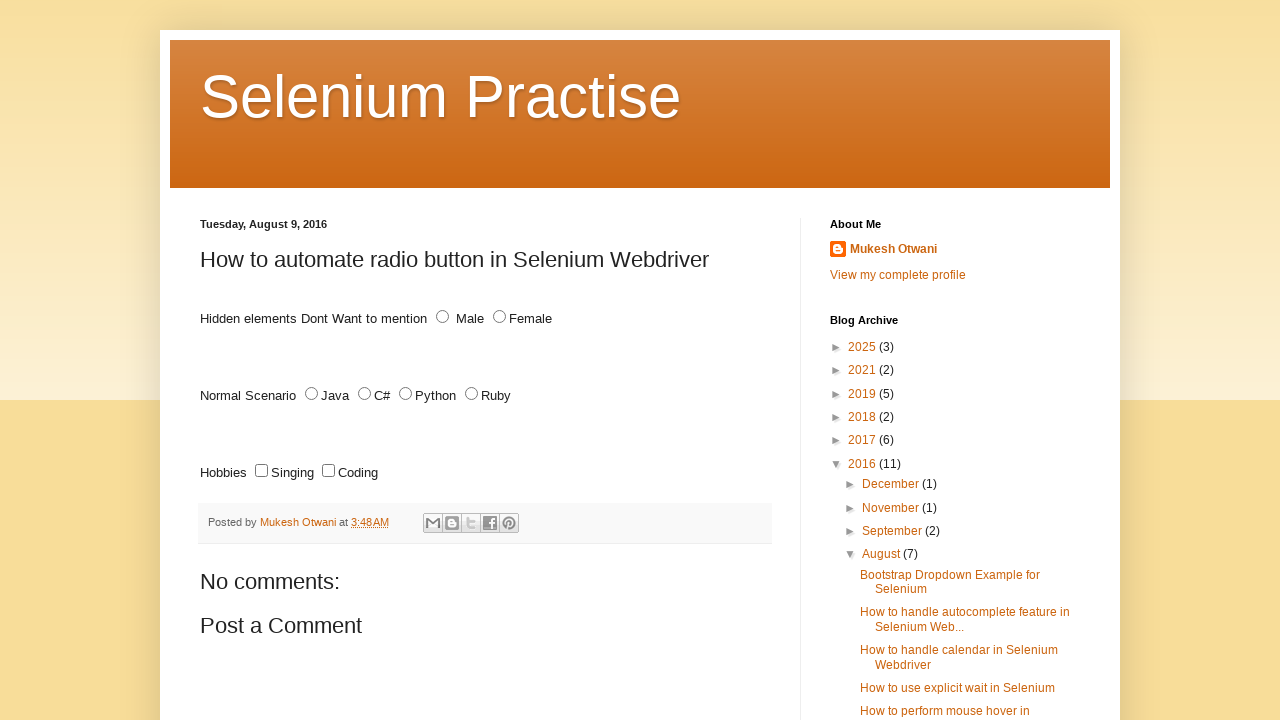

Waited for radio buttons to load on the page
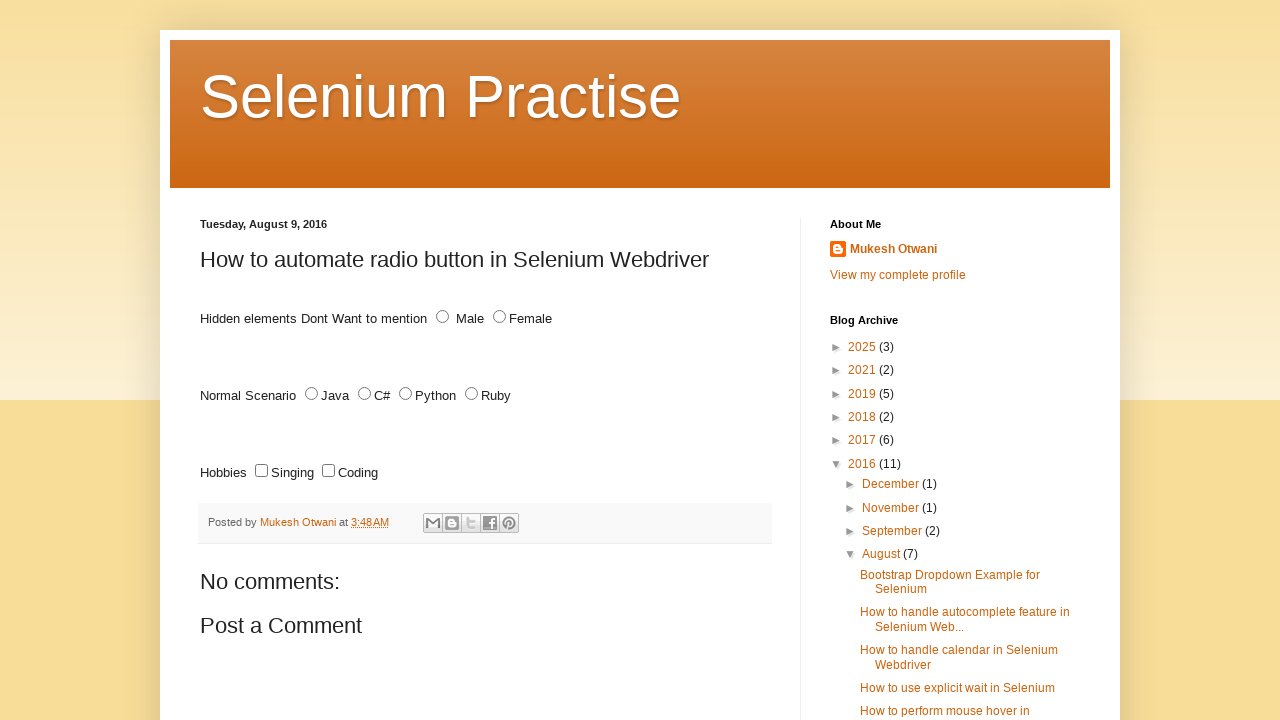

Located all radio button elements with name 'lang'
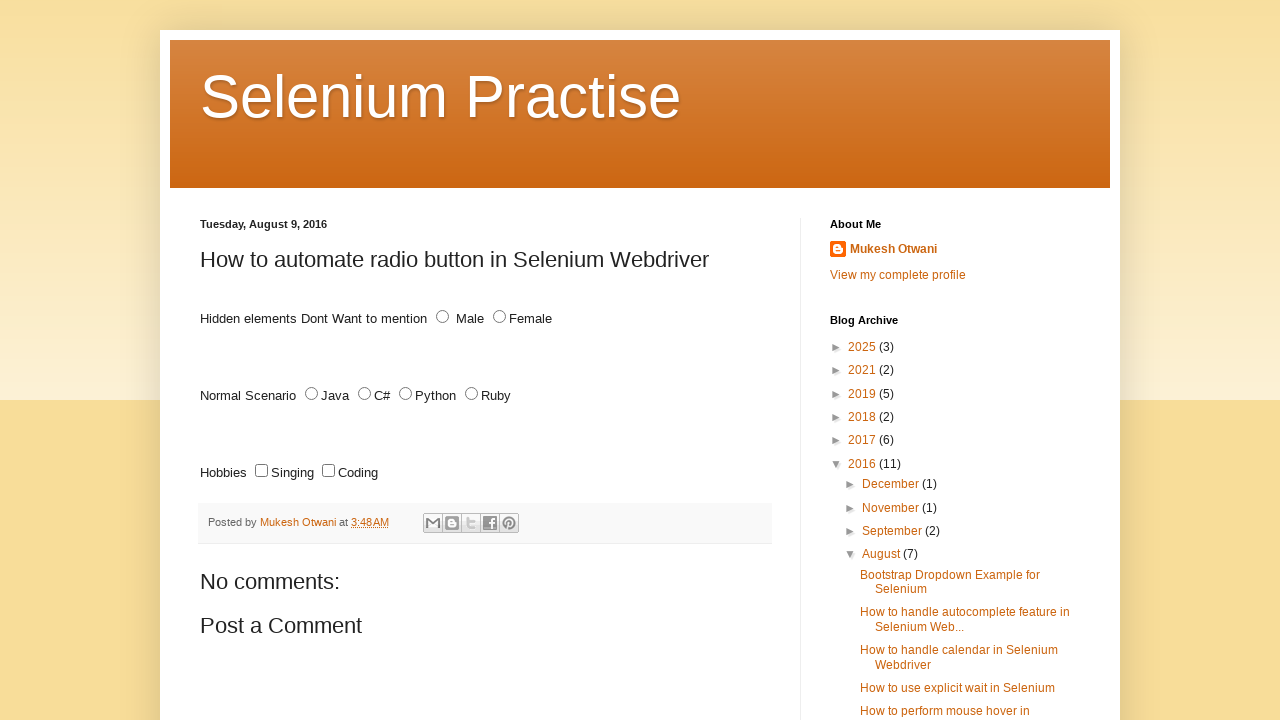

Found 4 radio buttons available for selection
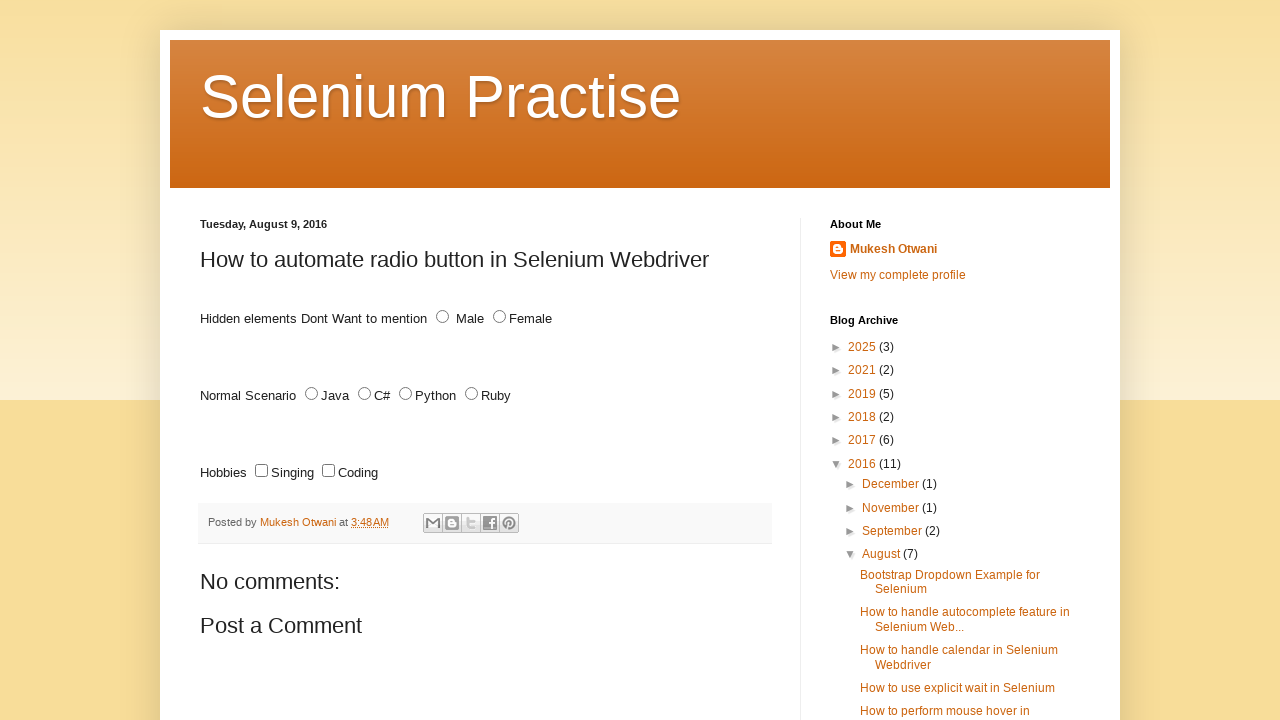

Generated random index 2 for radio button selection
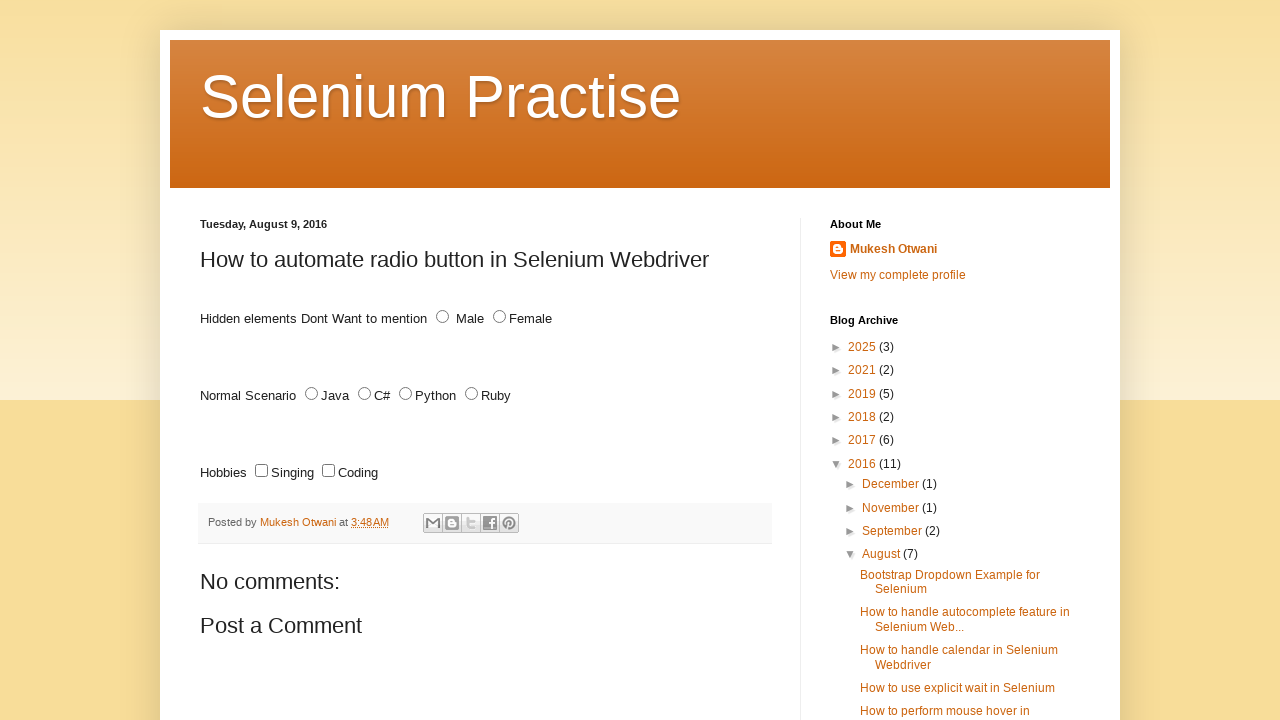

Clicked radio button at index 2 at (406, 394) on input[name='lang'][type='radio'] >> nth=2
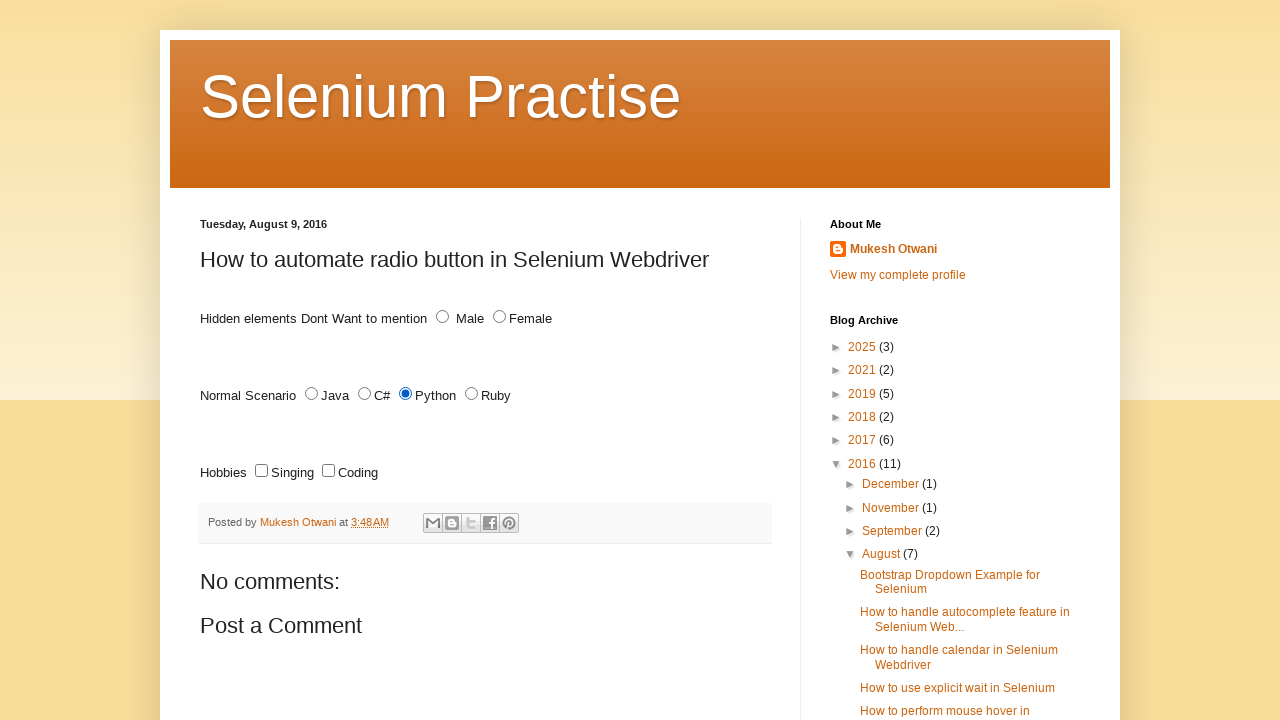

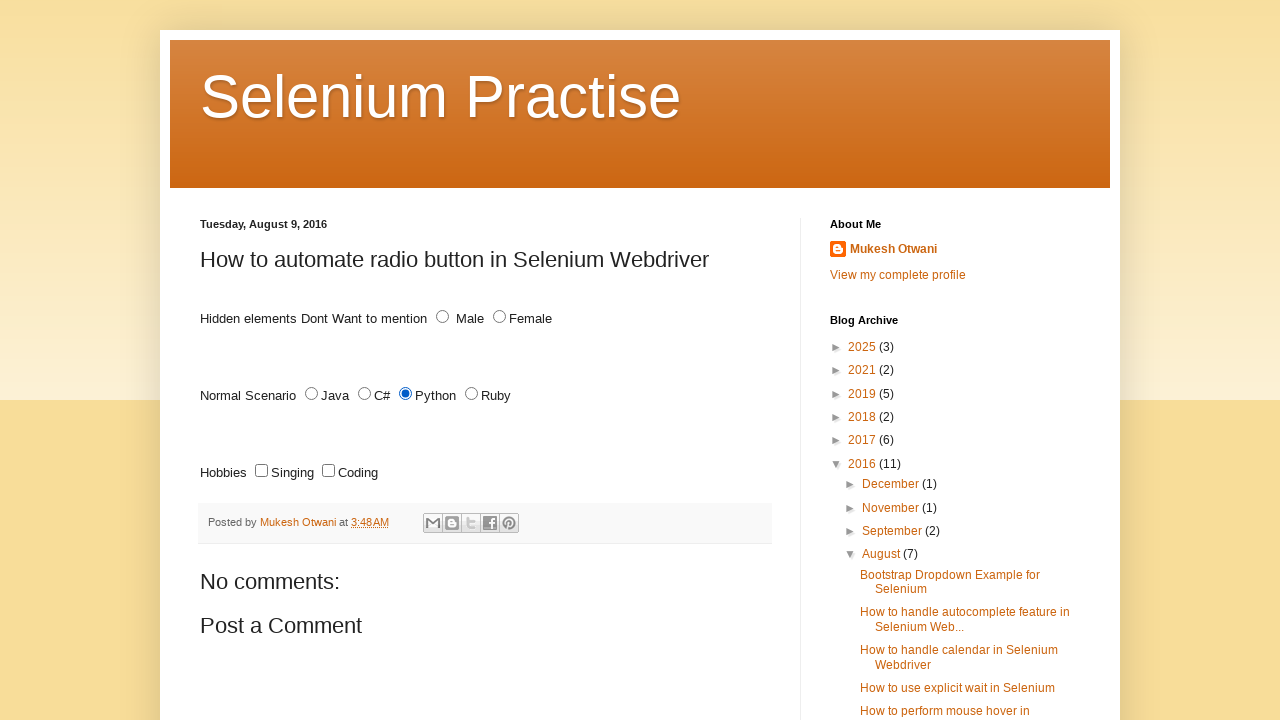